Tests infinite scroll functionality by scrolling down 750 pixels 10 times, then scrolling back up 750 pixels 10 times using JavaScript execution.

Starting URL: https://practice.cydeo.com/infinite_scroll

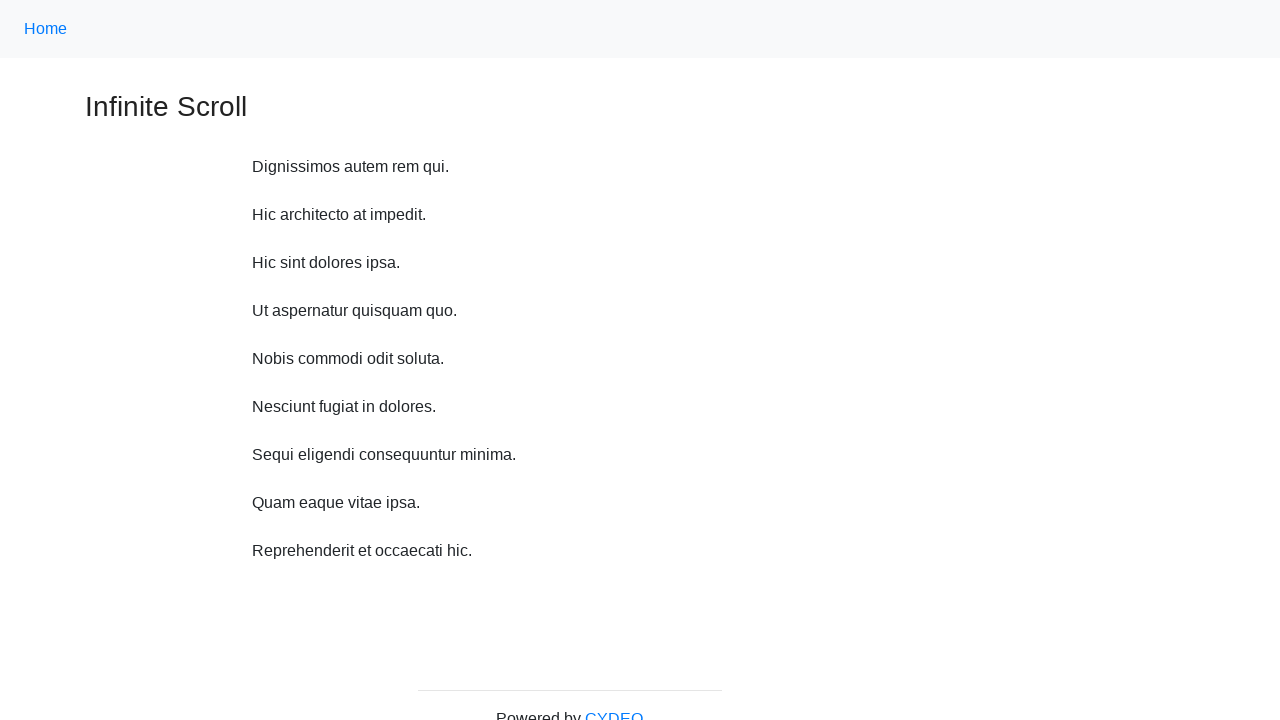

Scrolled down 750 pixels using JavaScript
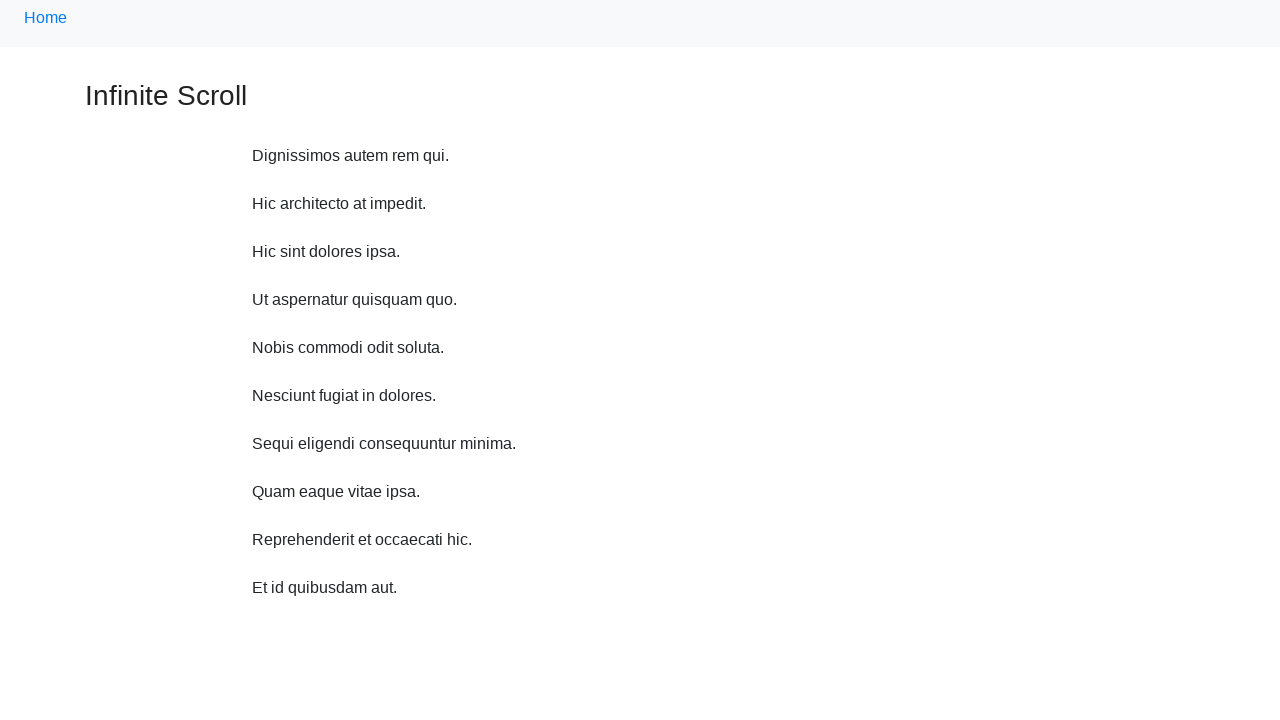

Waited 1 second before next scroll
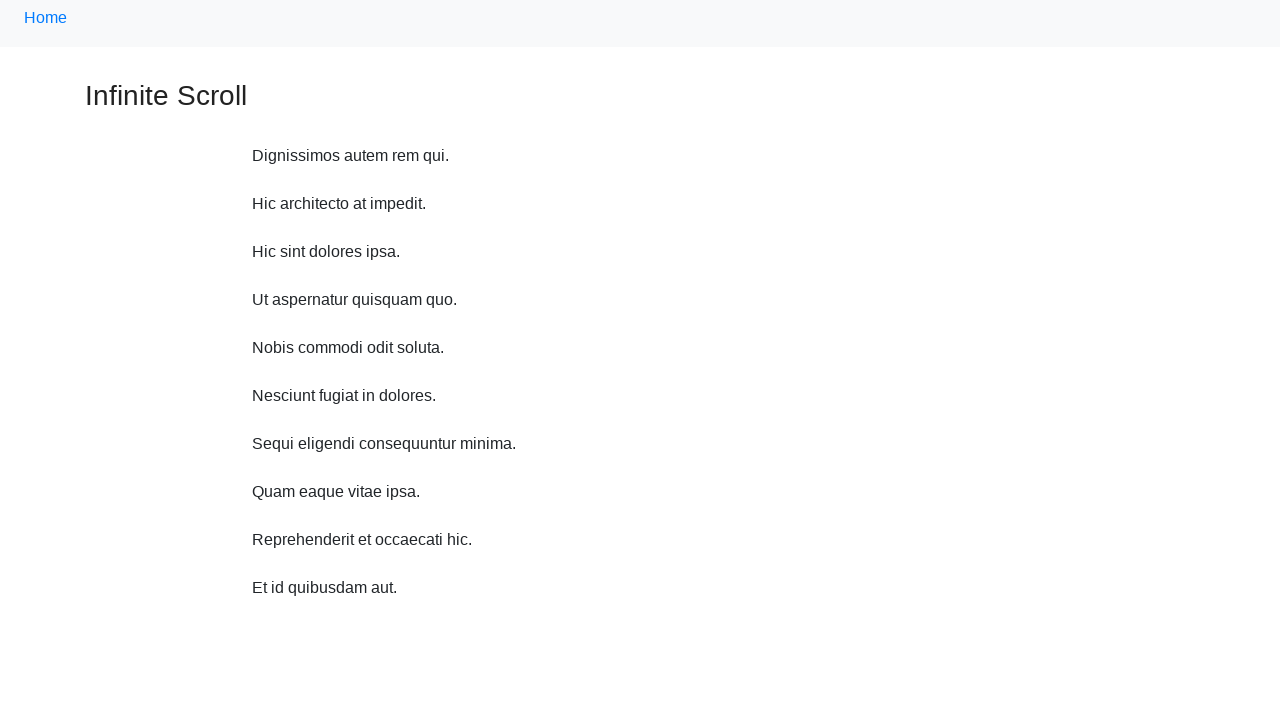

Scrolled down 750 pixels (iteration 1/10)
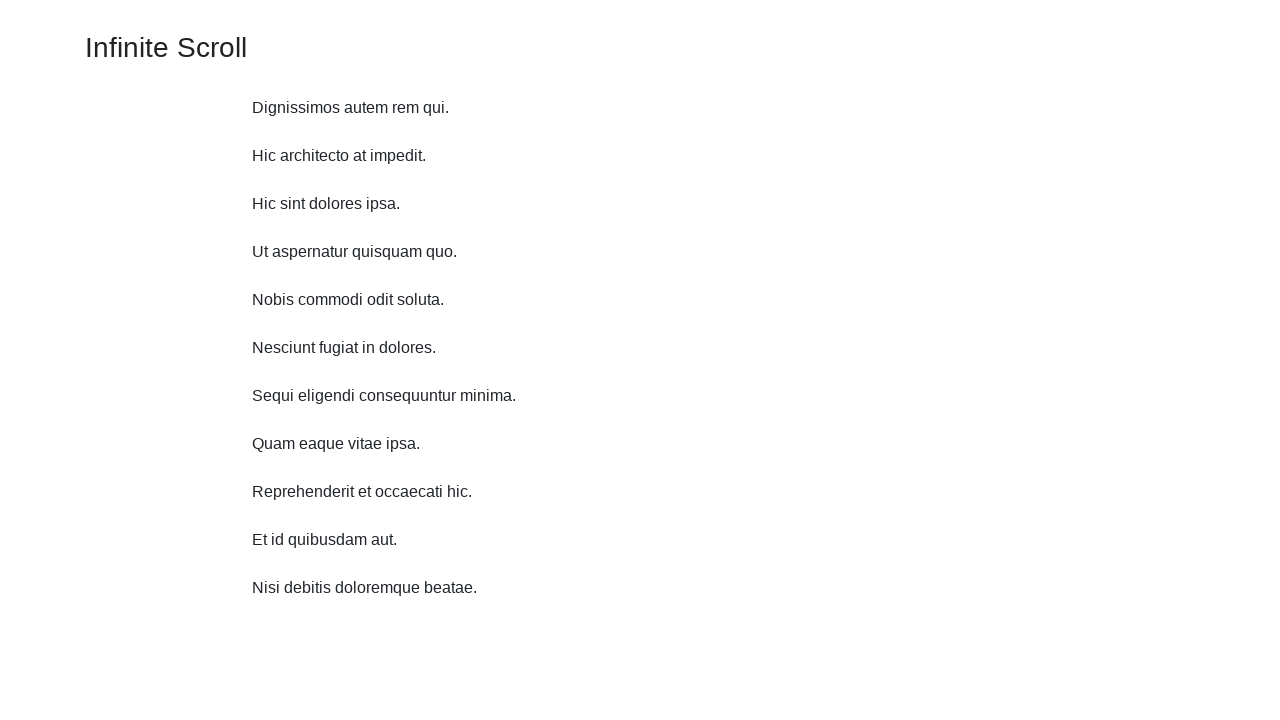

Waited 1 second before next scroll
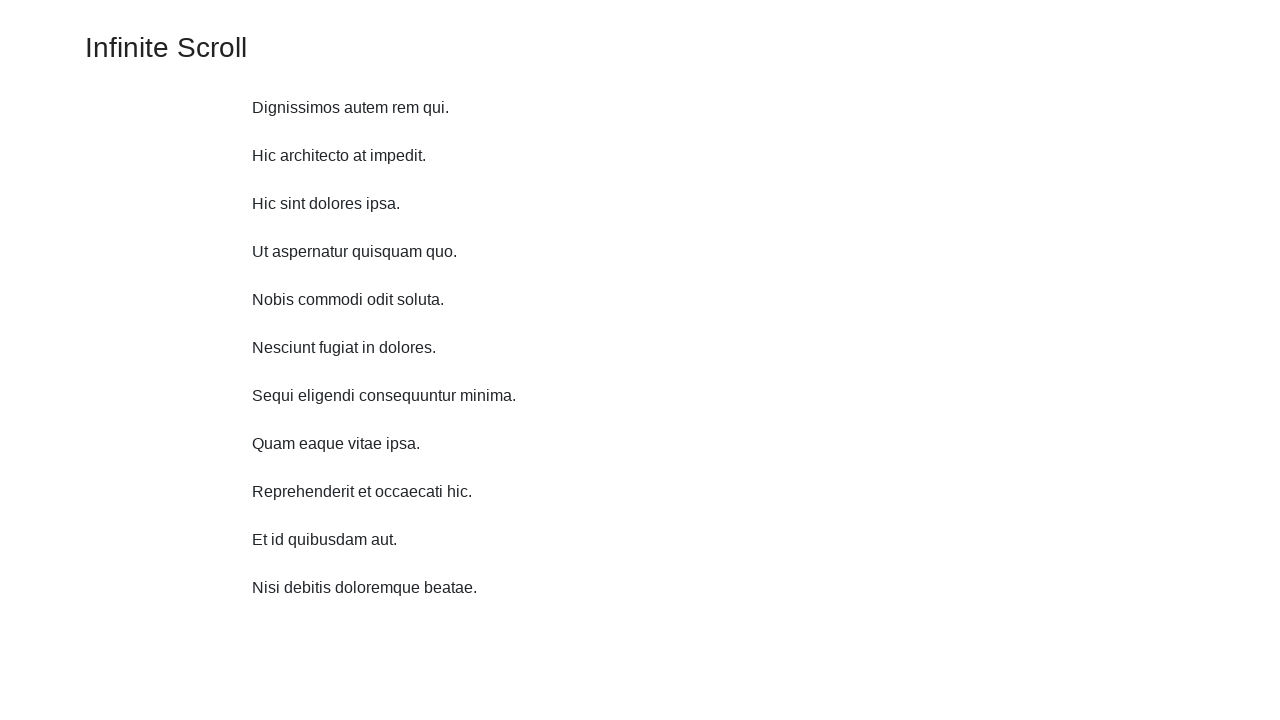

Scrolled down 750 pixels (iteration 2/10)
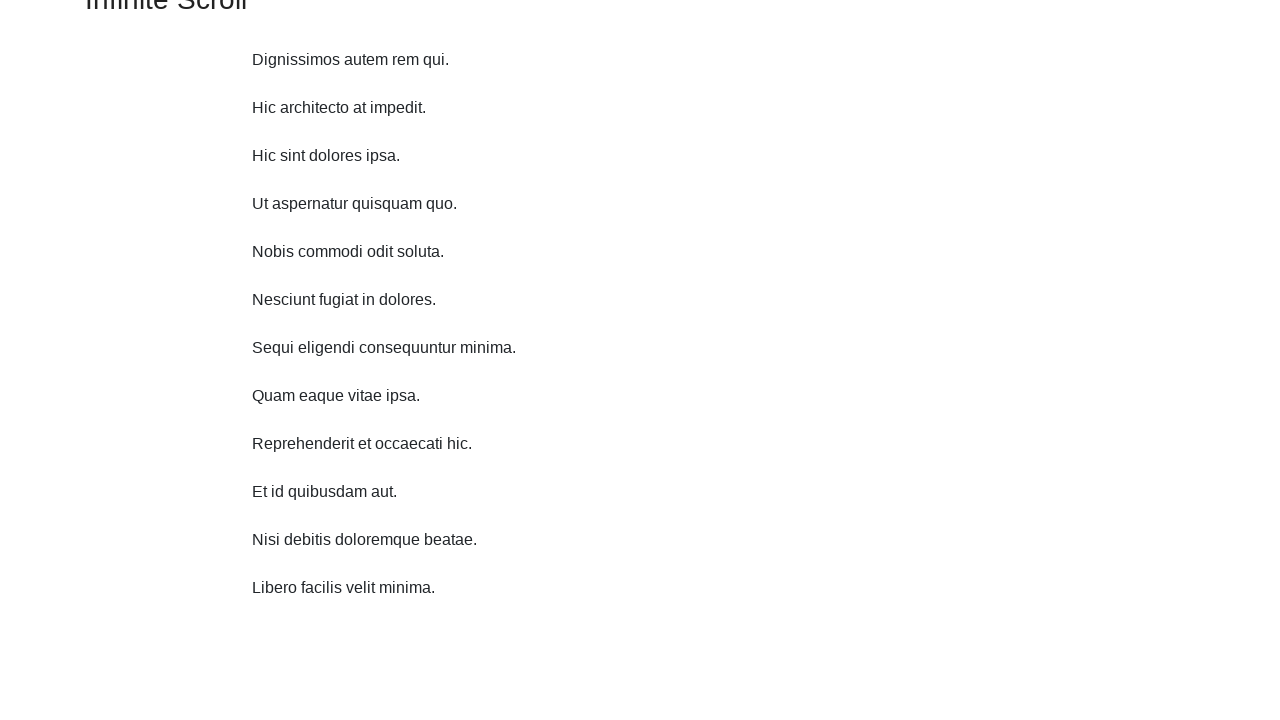

Waited 1 second before next scroll
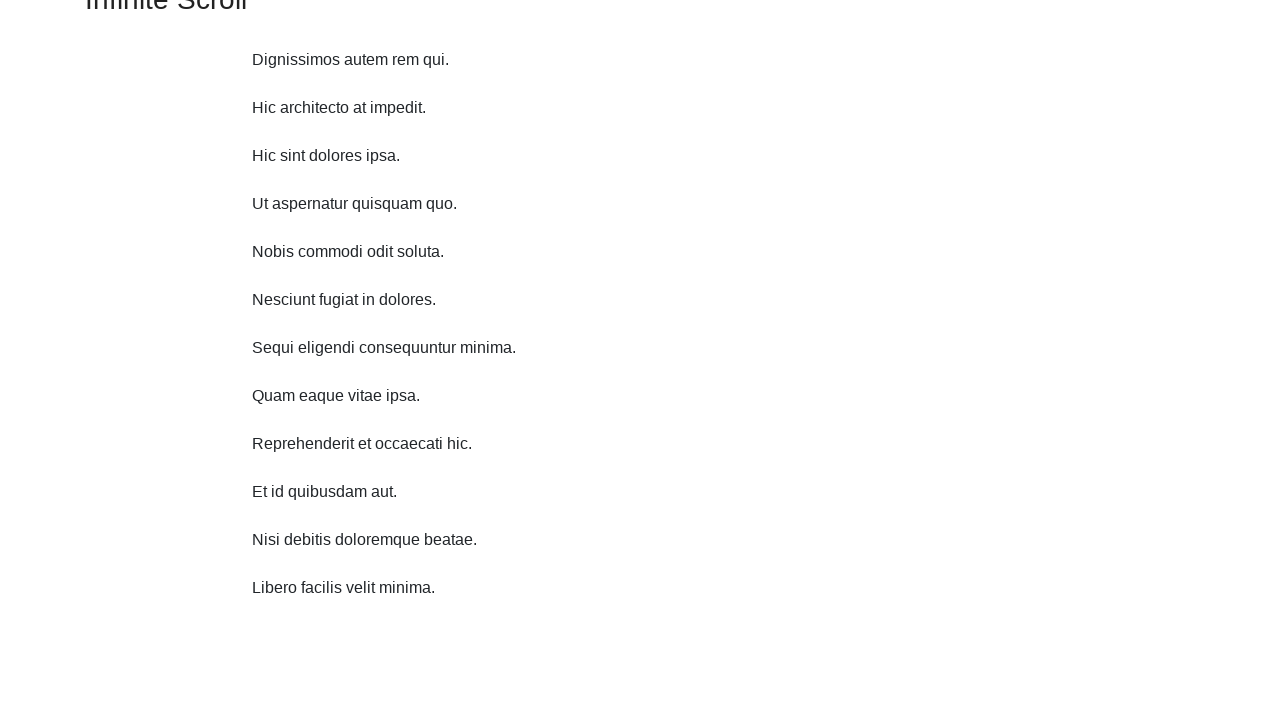

Scrolled down 750 pixels (iteration 3/10)
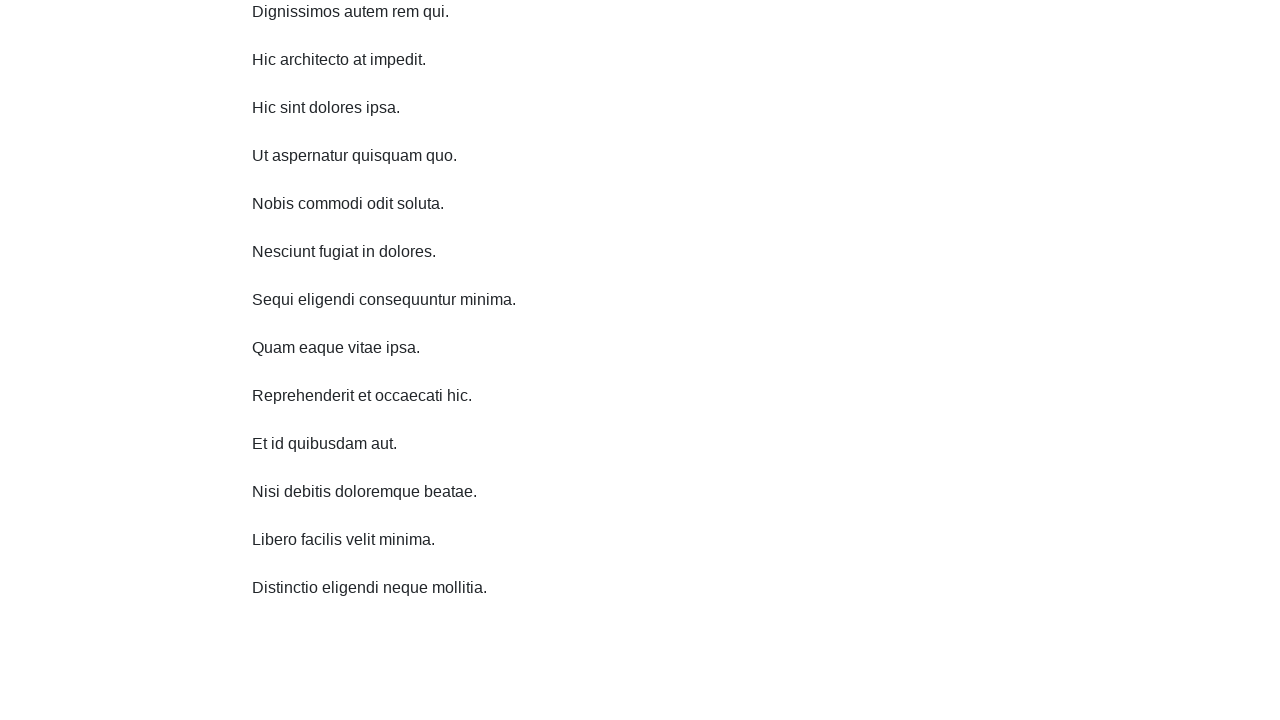

Waited 1 second before next scroll
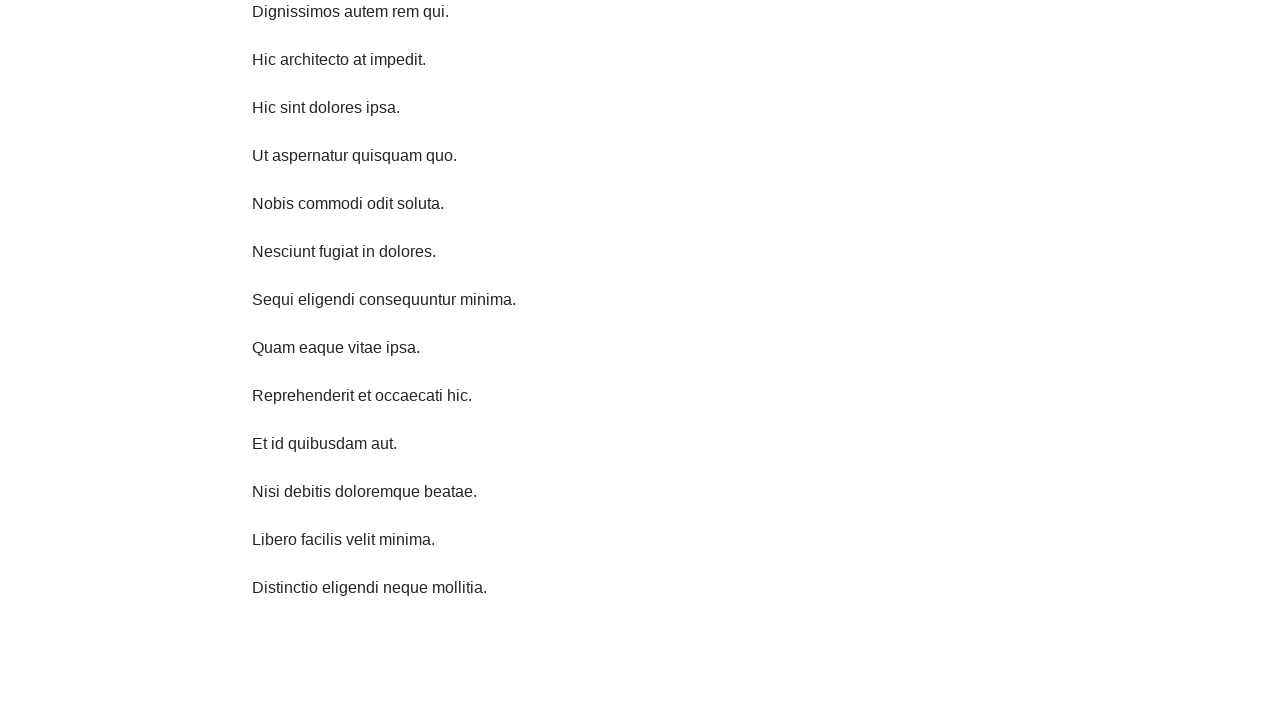

Scrolled down 750 pixels (iteration 4/10)
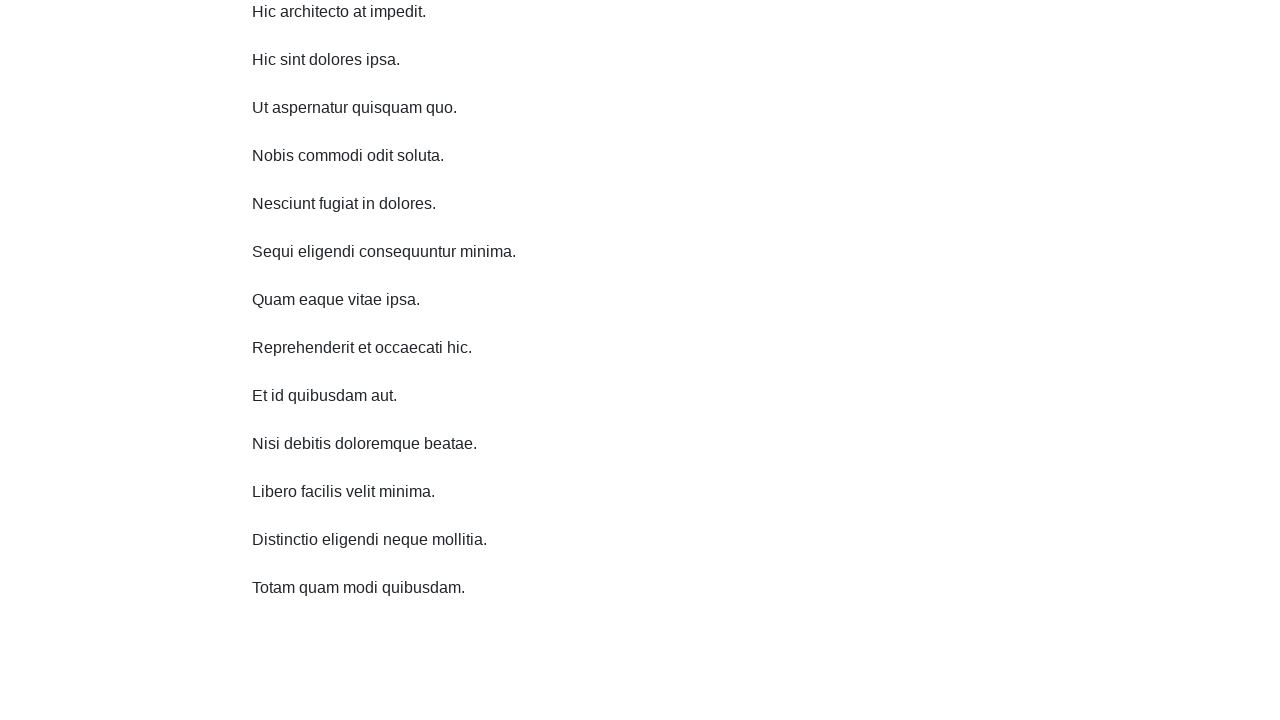

Waited 1 second before next scroll
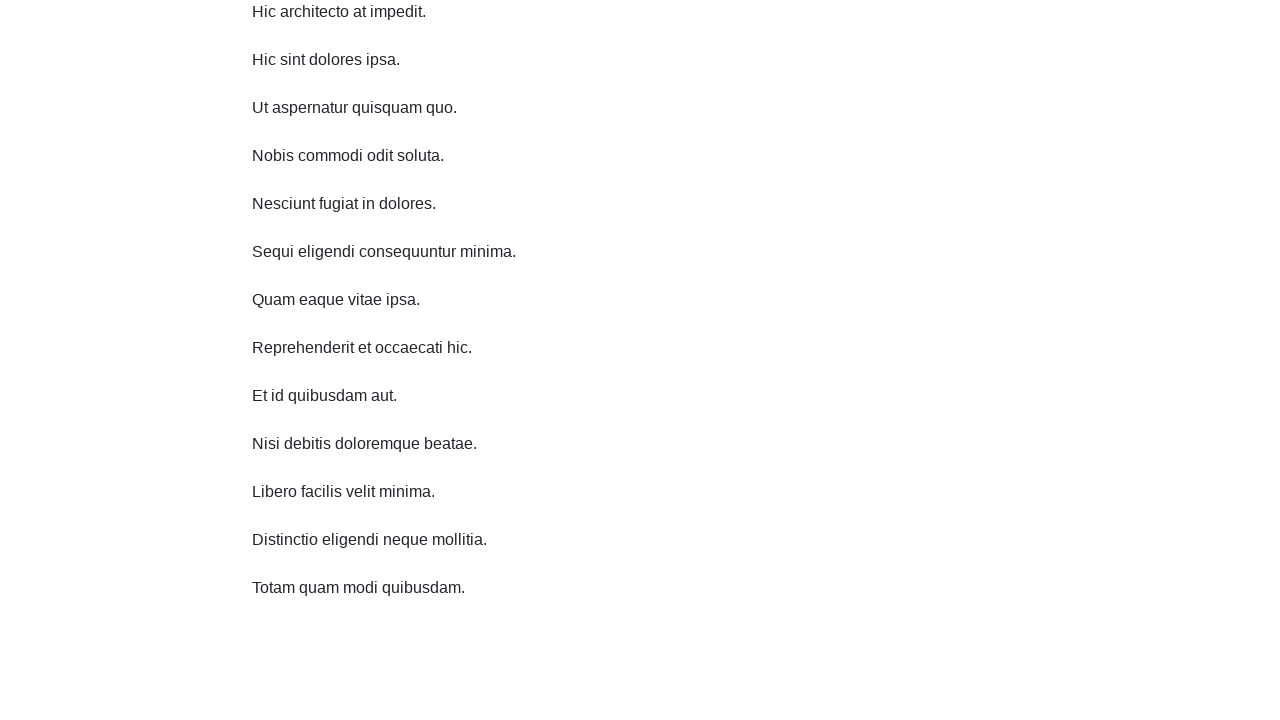

Scrolled down 750 pixels (iteration 5/10)
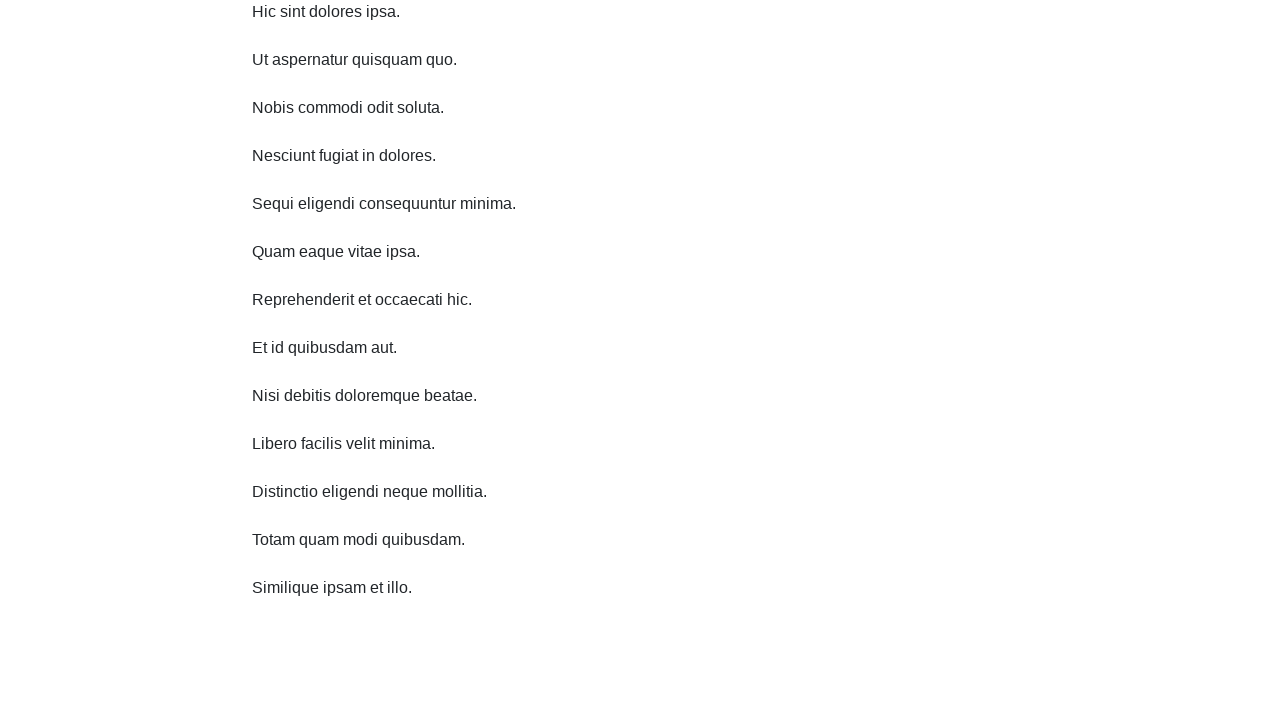

Waited 1 second before next scroll
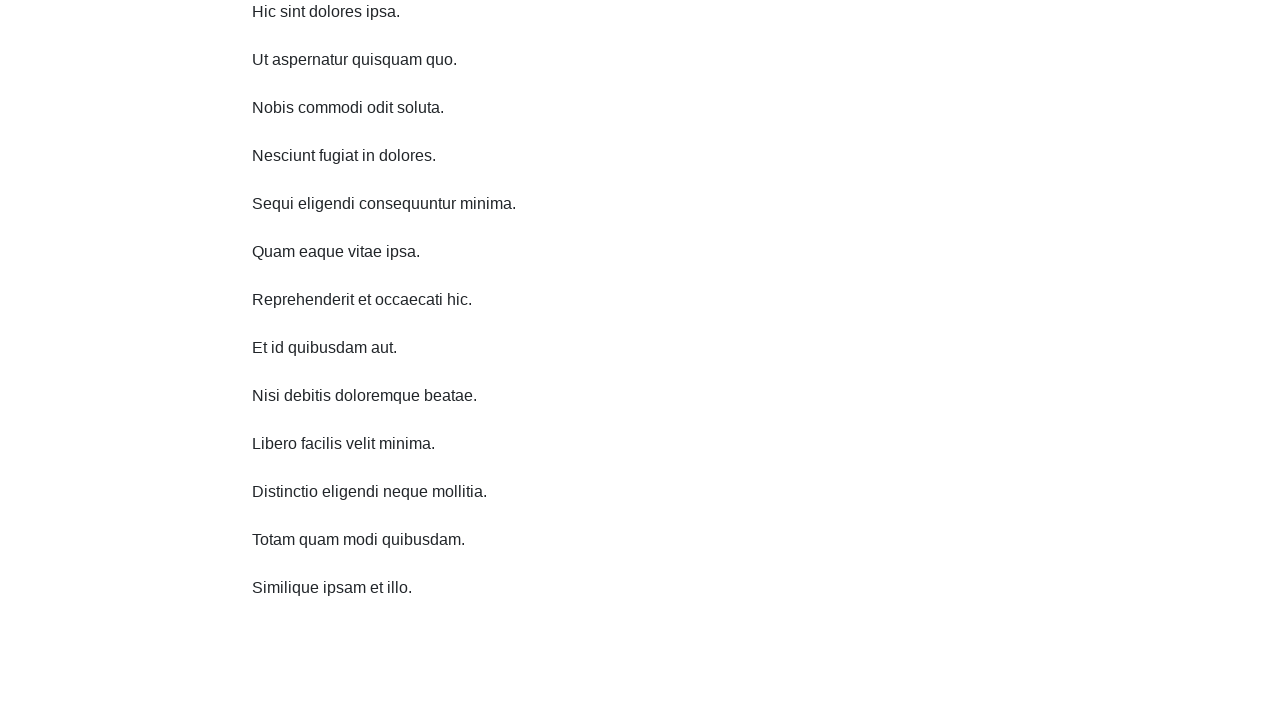

Scrolled down 750 pixels (iteration 6/10)
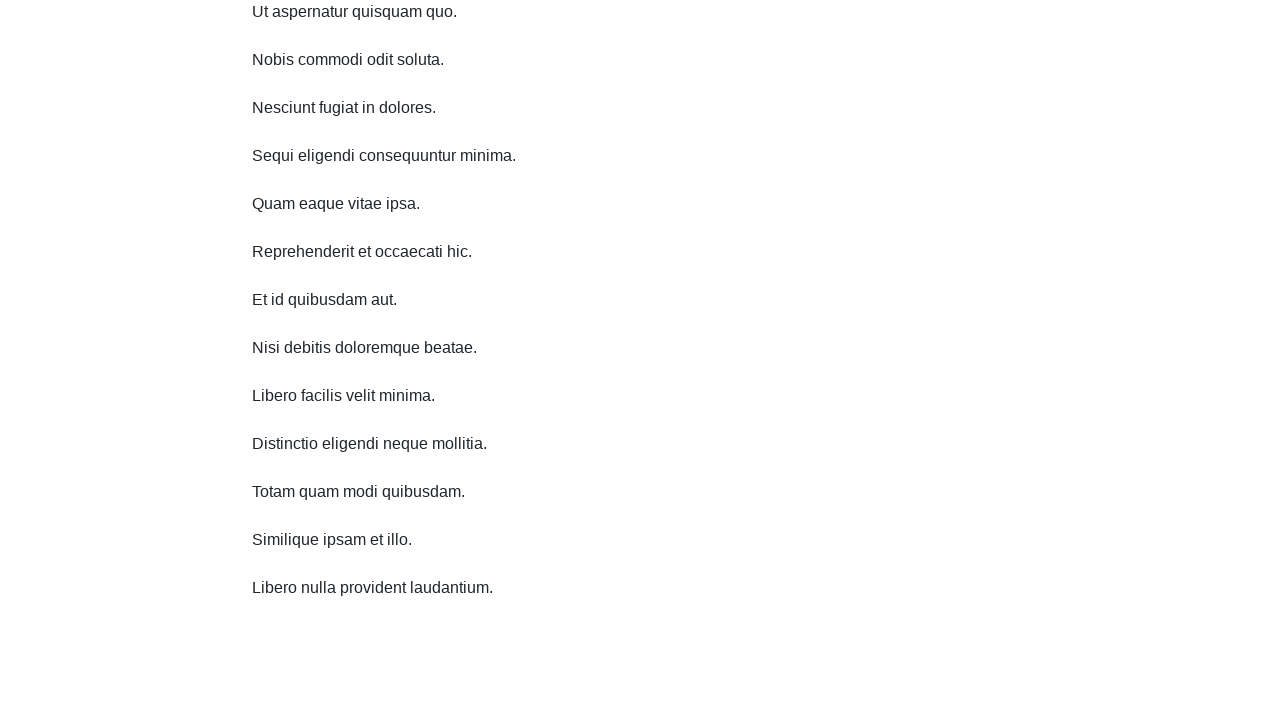

Waited 1 second before next scroll
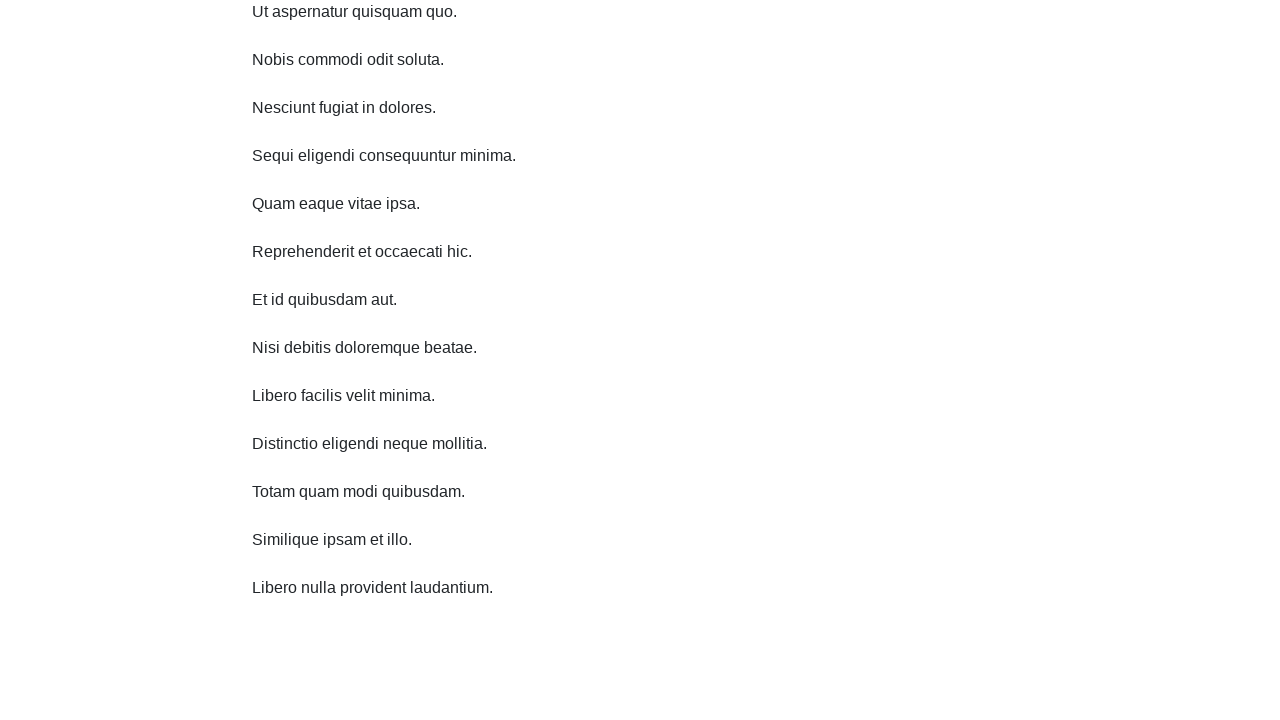

Scrolled down 750 pixels (iteration 7/10)
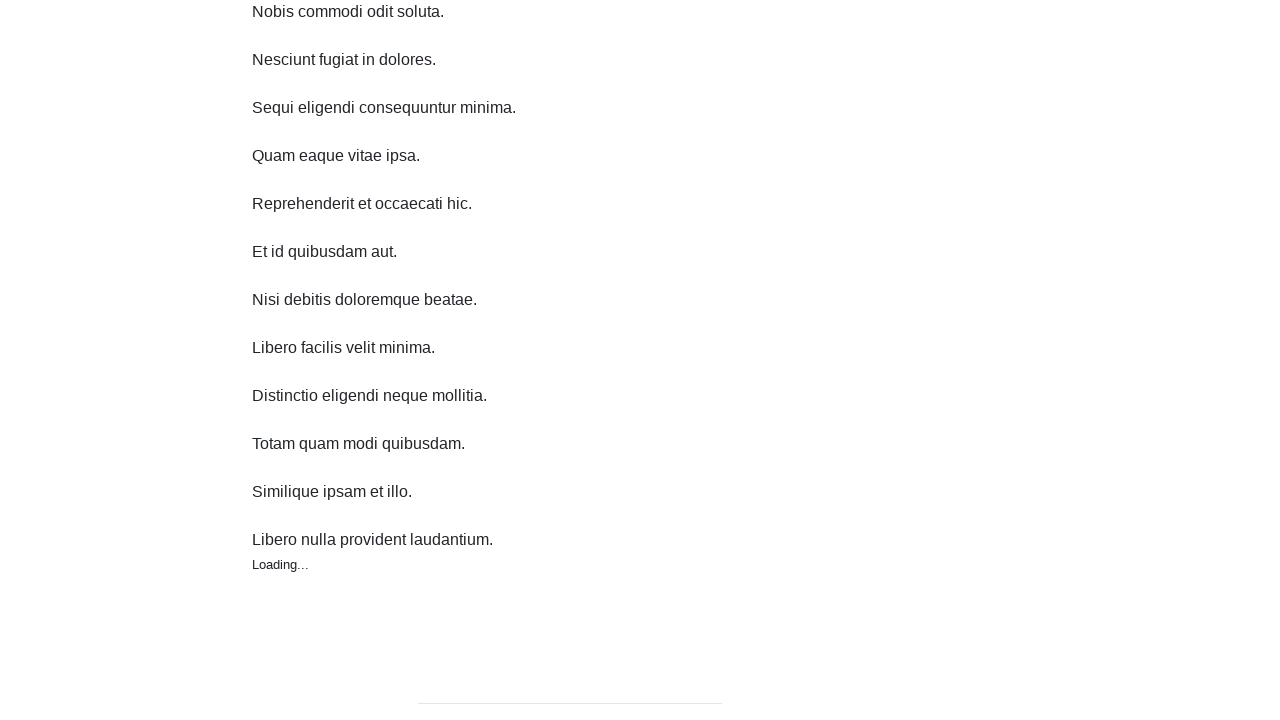

Waited 1 second before next scroll
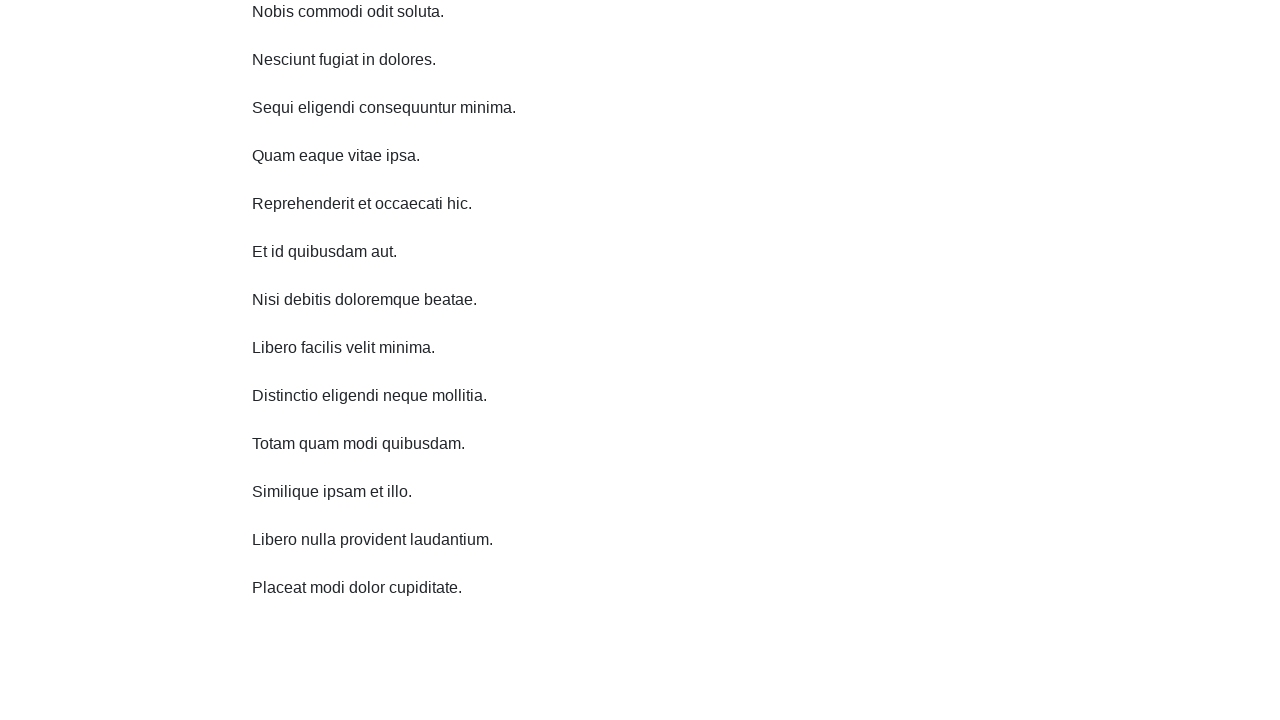

Scrolled down 750 pixels (iteration 8/10)
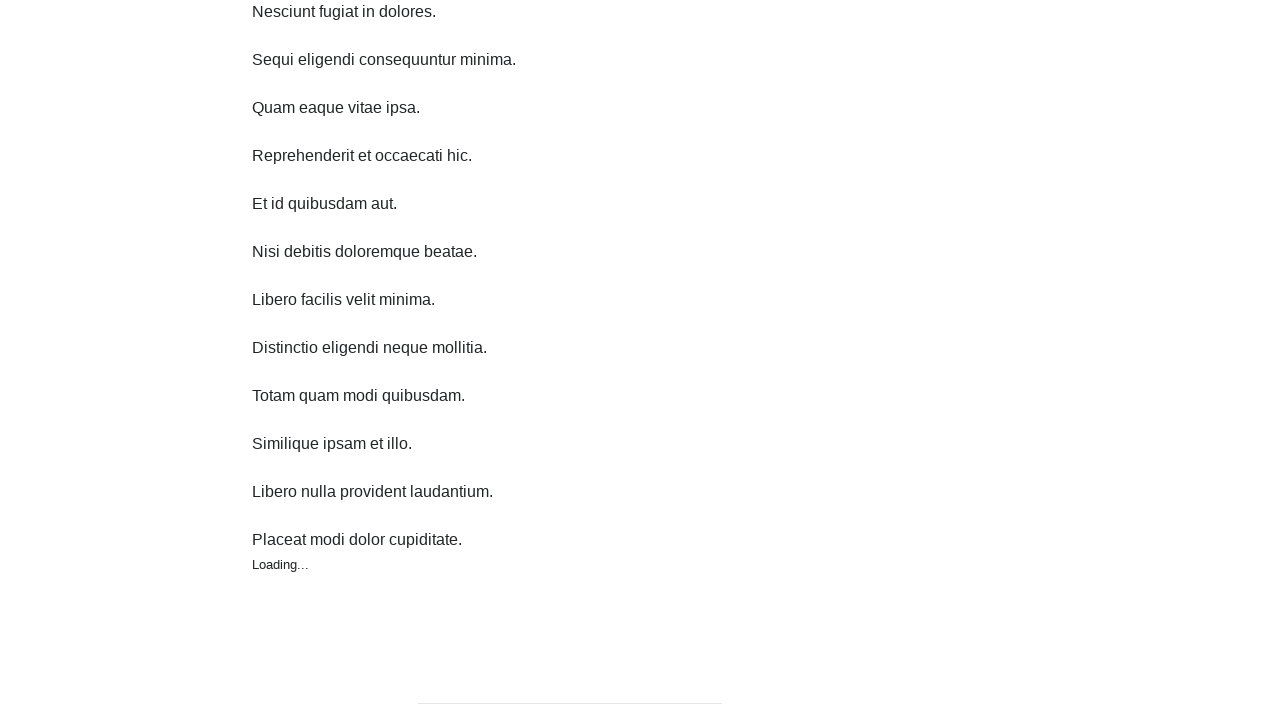

Waited 1 second before next scroll
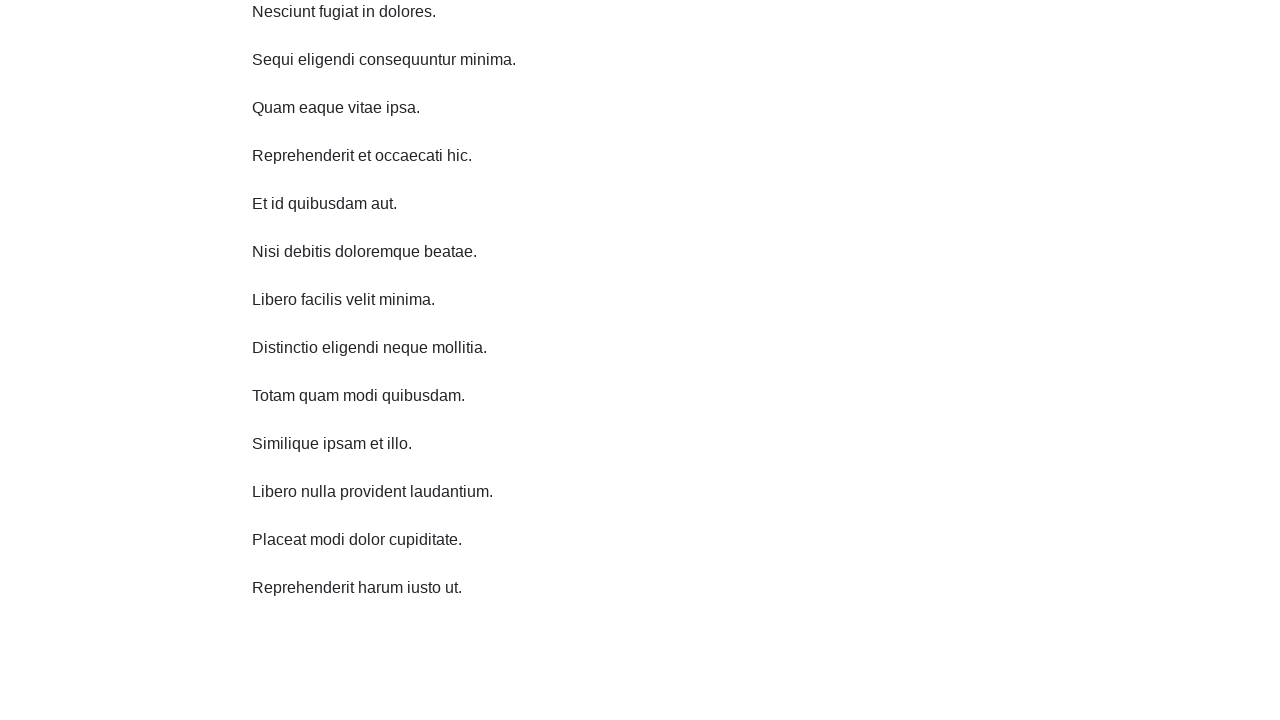

Scrolled down 750 pixels (iteration 9/10)
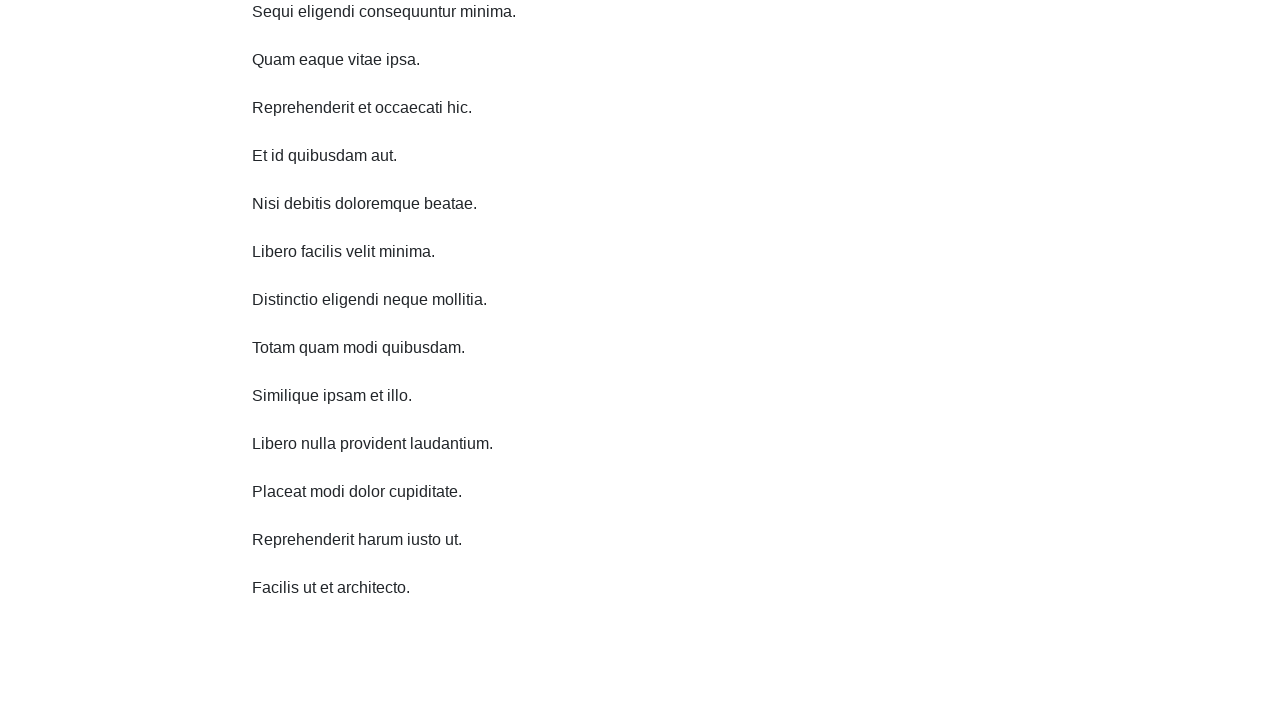

Waited 1 second before next scroll
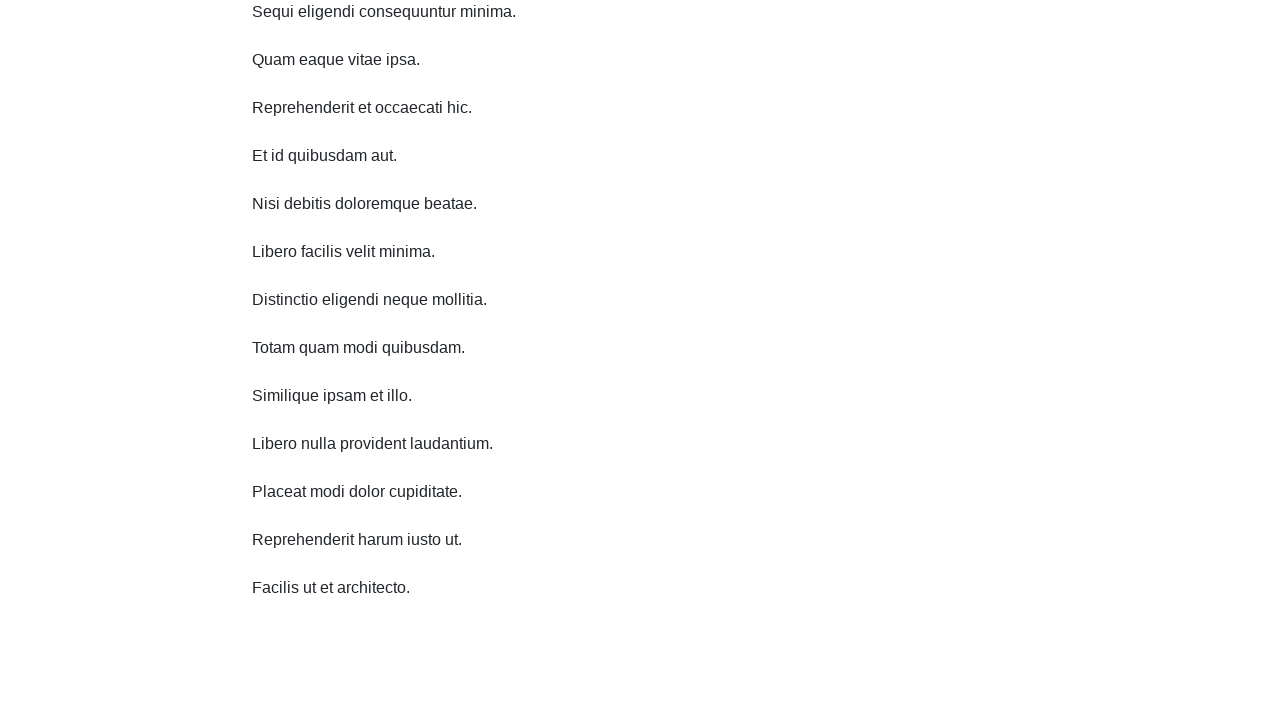

Scrolled down 750 pixels (iteration 10/10)
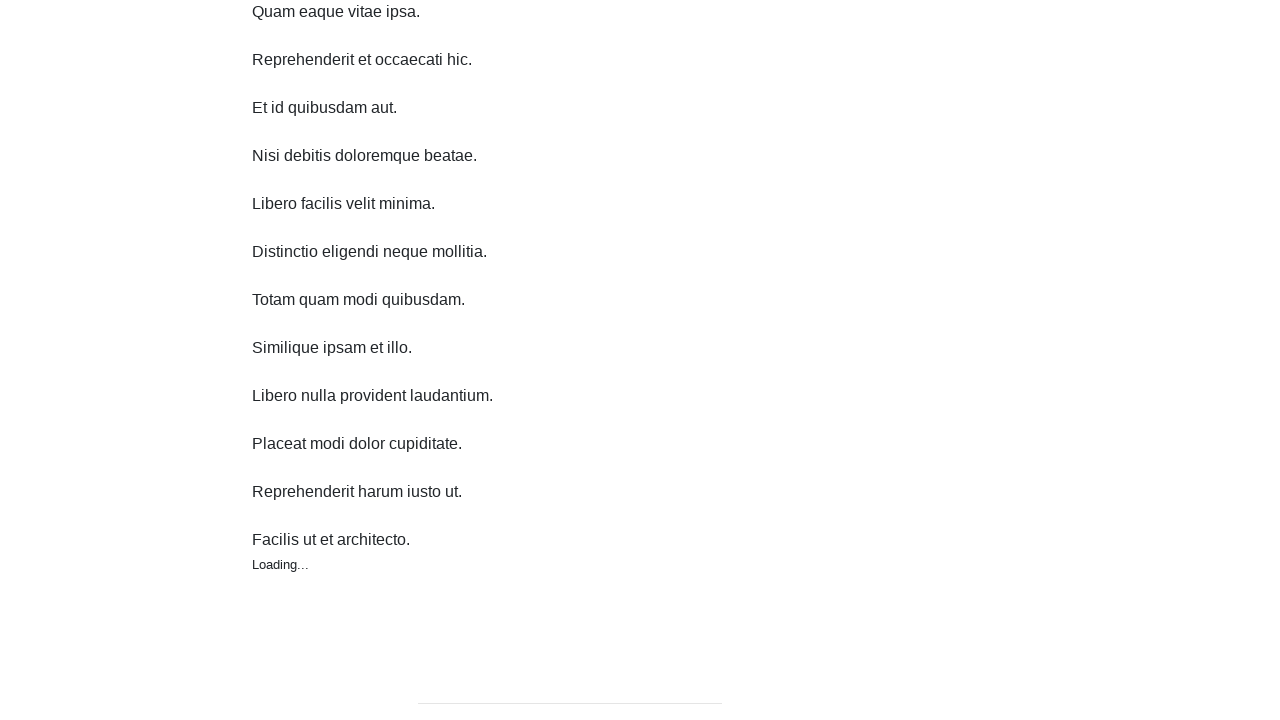

Scrolled up 750 pixels (iteration 1/10)
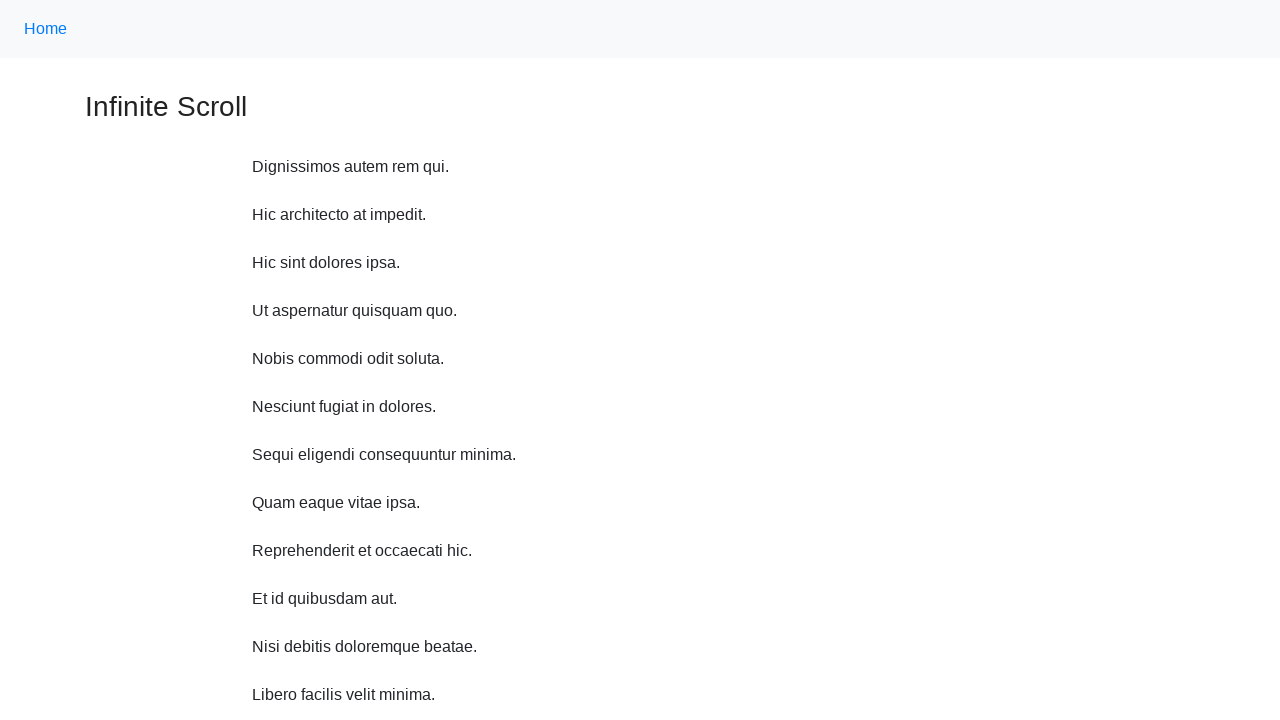

Scrolled up 750 pixels (iteration 2/10)
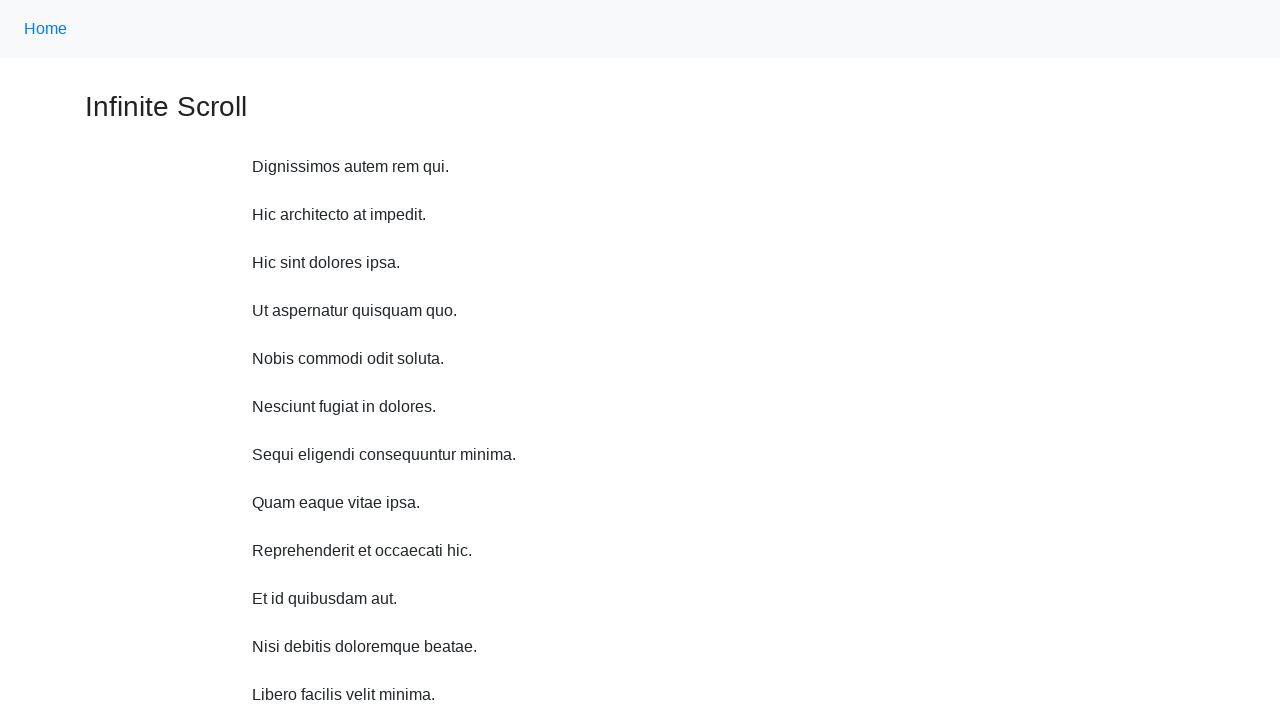

Scrolled up 750 pixels (iteration 3/10)
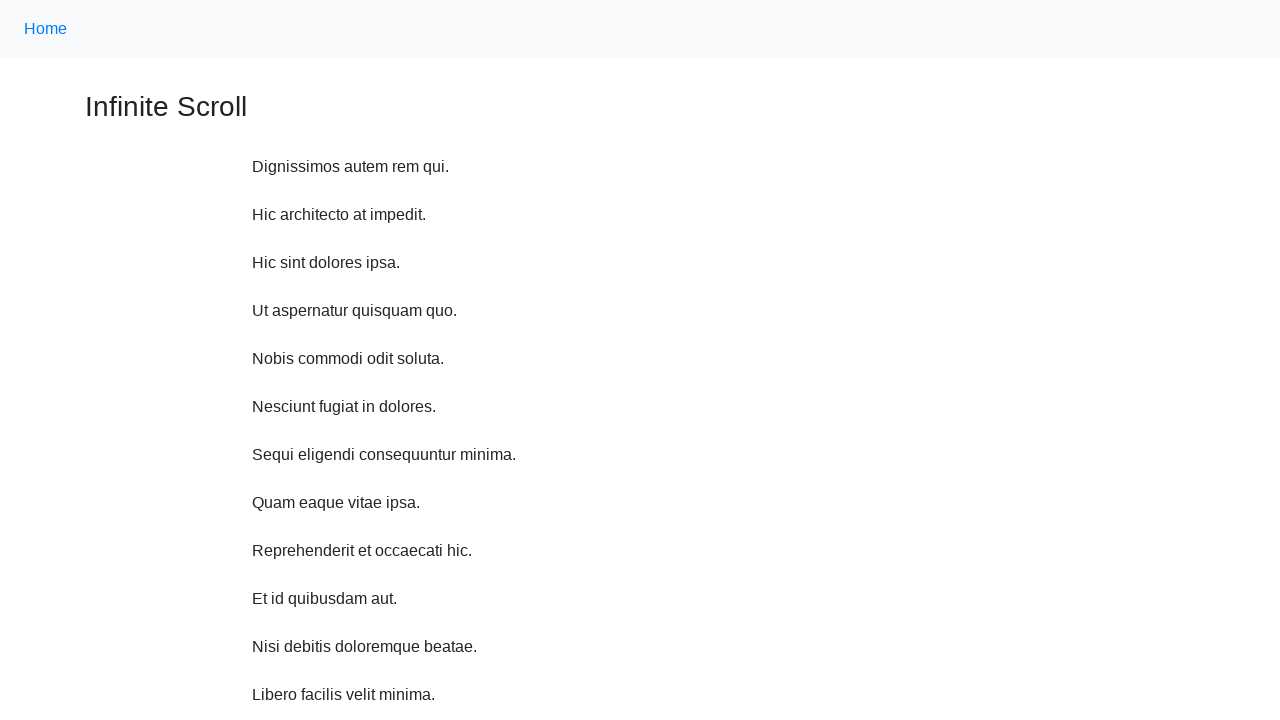

Scrolled up 750 pixels (iteration 4/10)
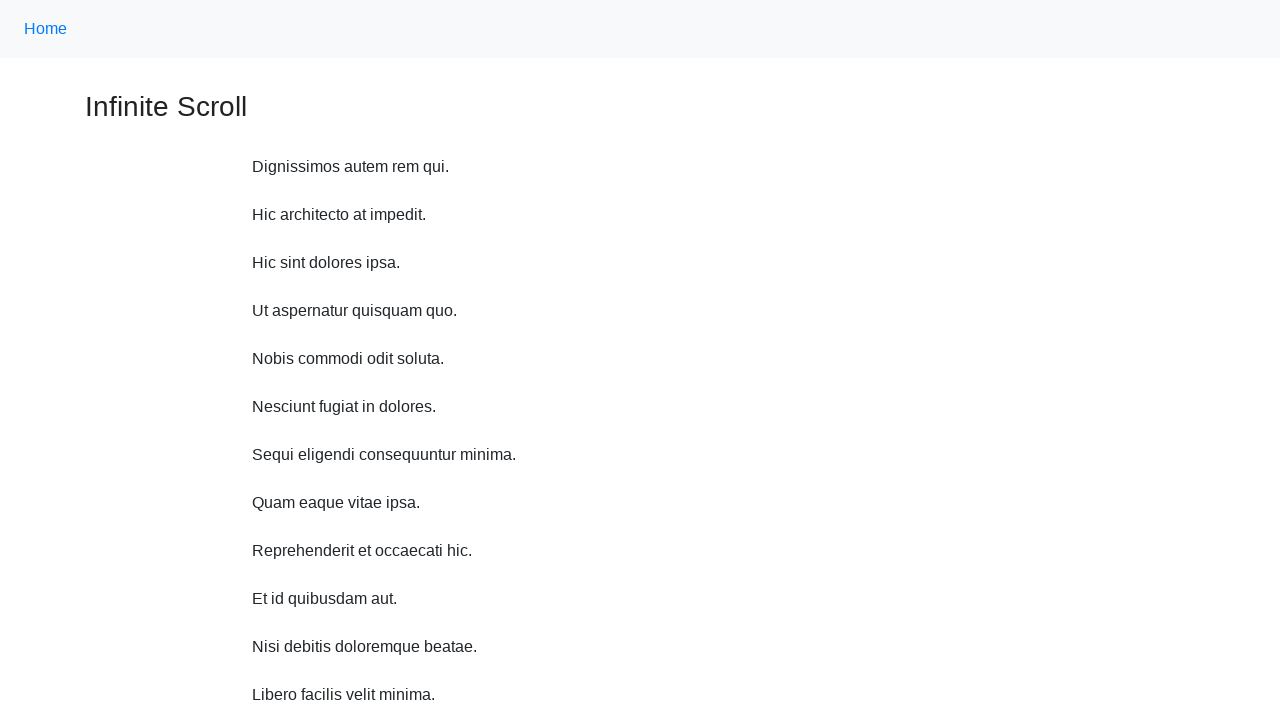

Scrolled up 750 pixels (iteration 5/10)
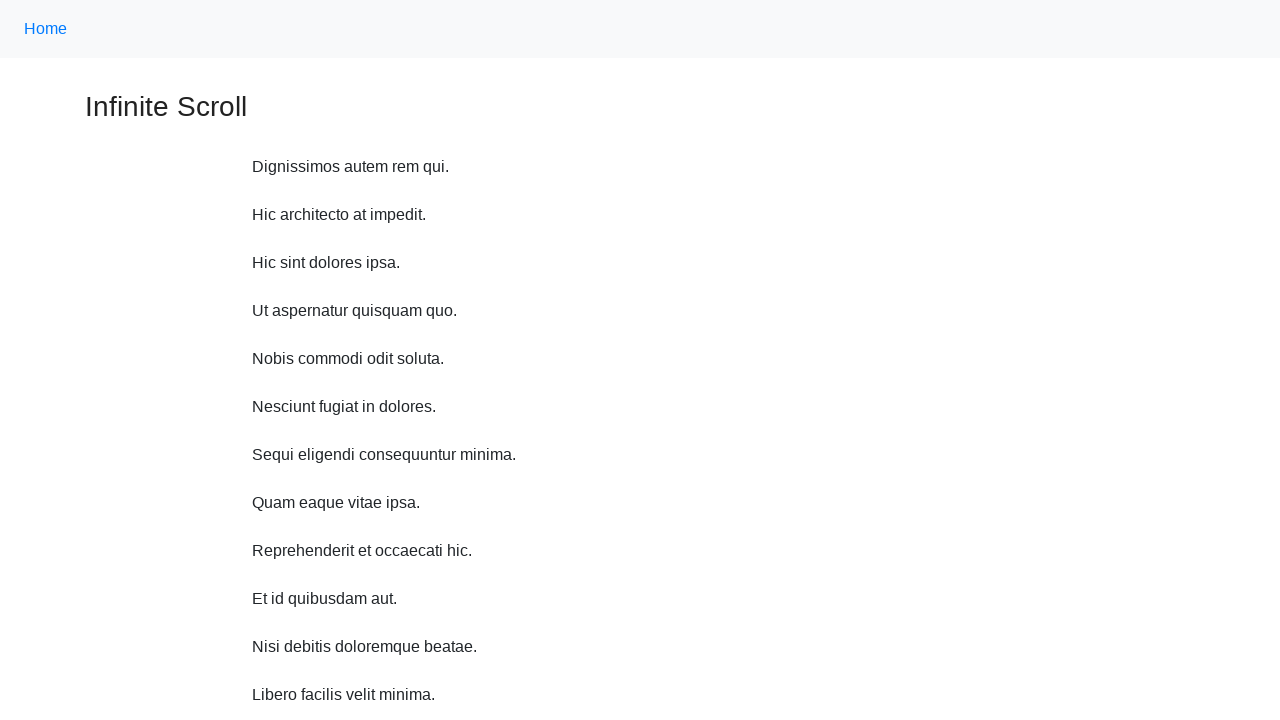

Scrolled up 750 pixels (iteration 6/10)
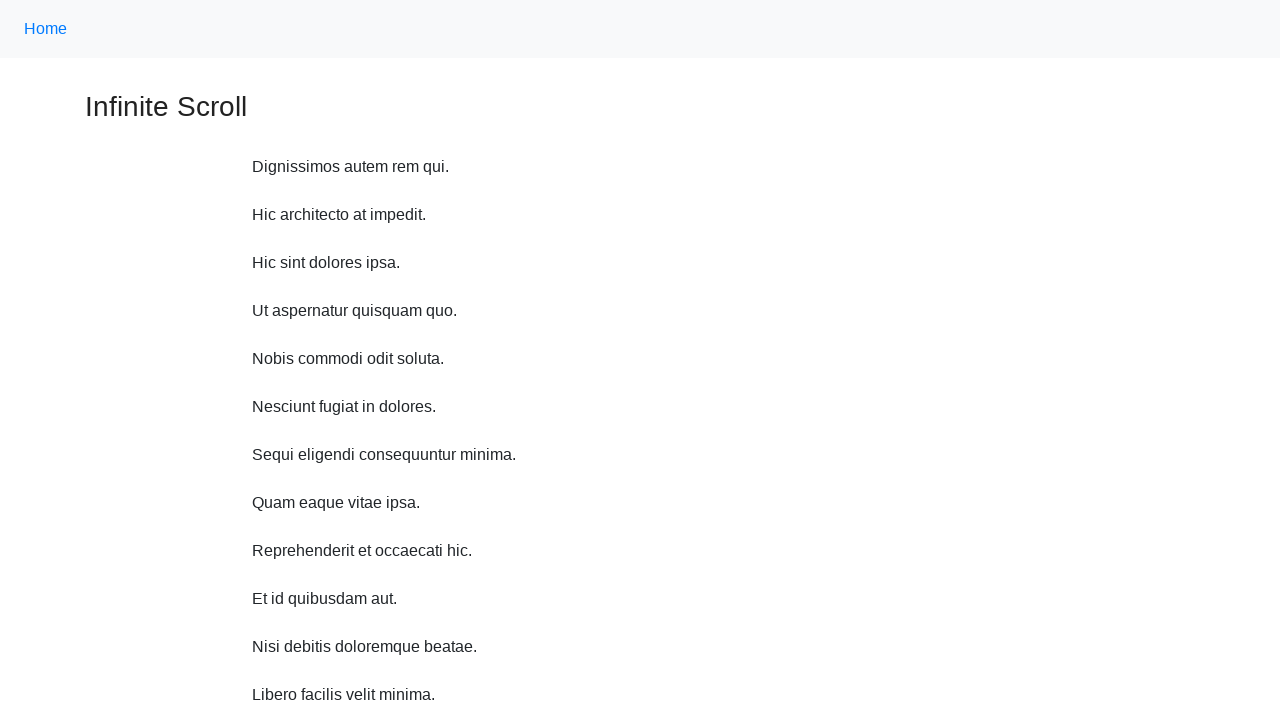

Scrolled up 750 pixels (iteration 7/10)
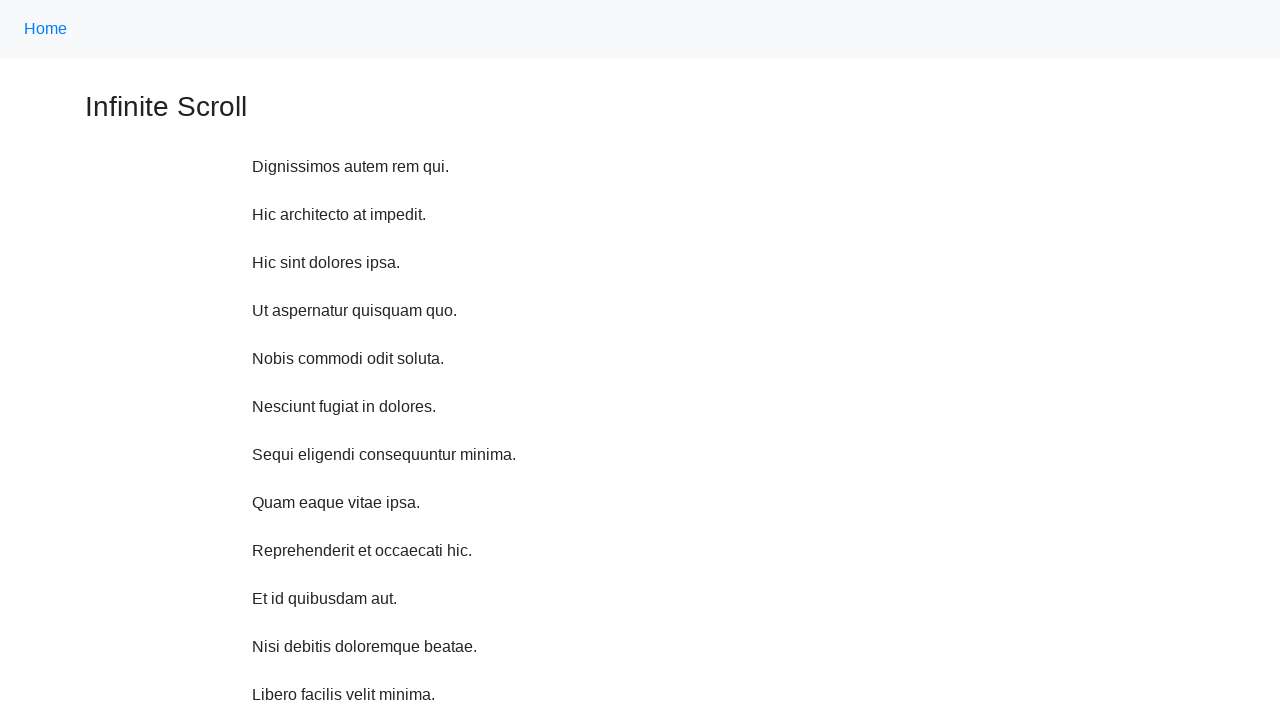

Scrolled up 750 pixels (iteration 8/10)
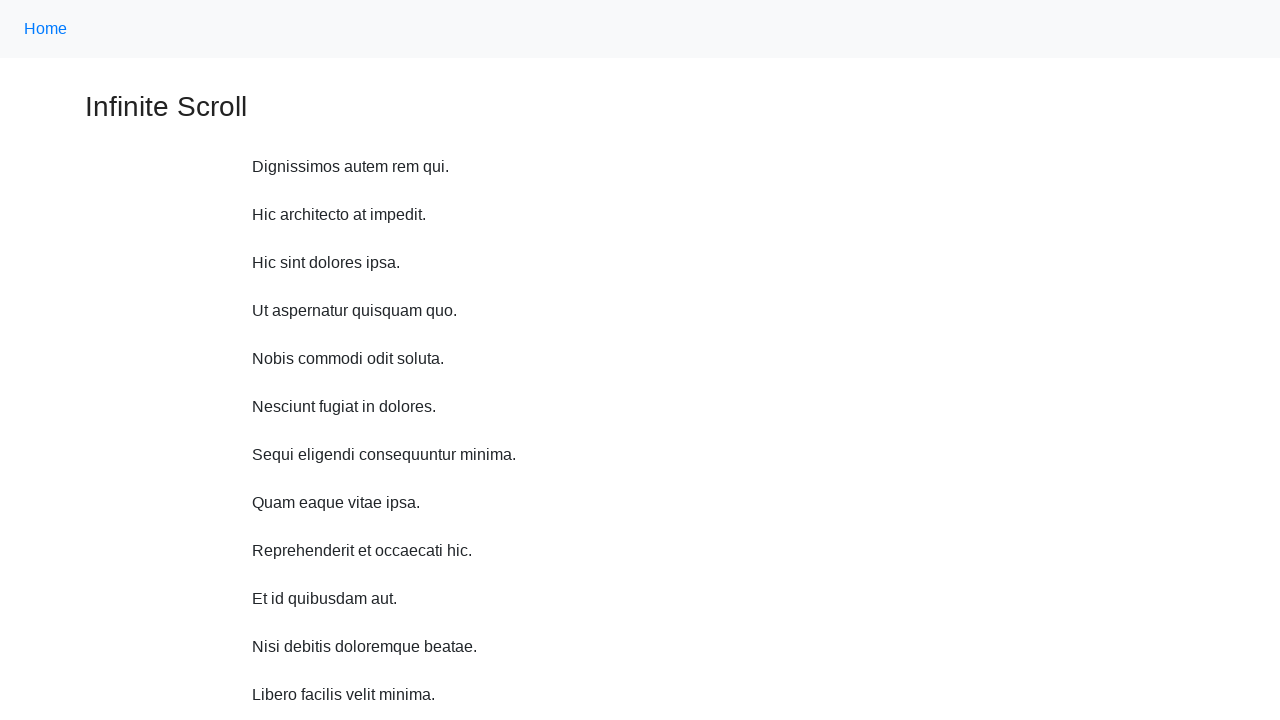

Scrolled up 750 pixels (iteration 9/10)
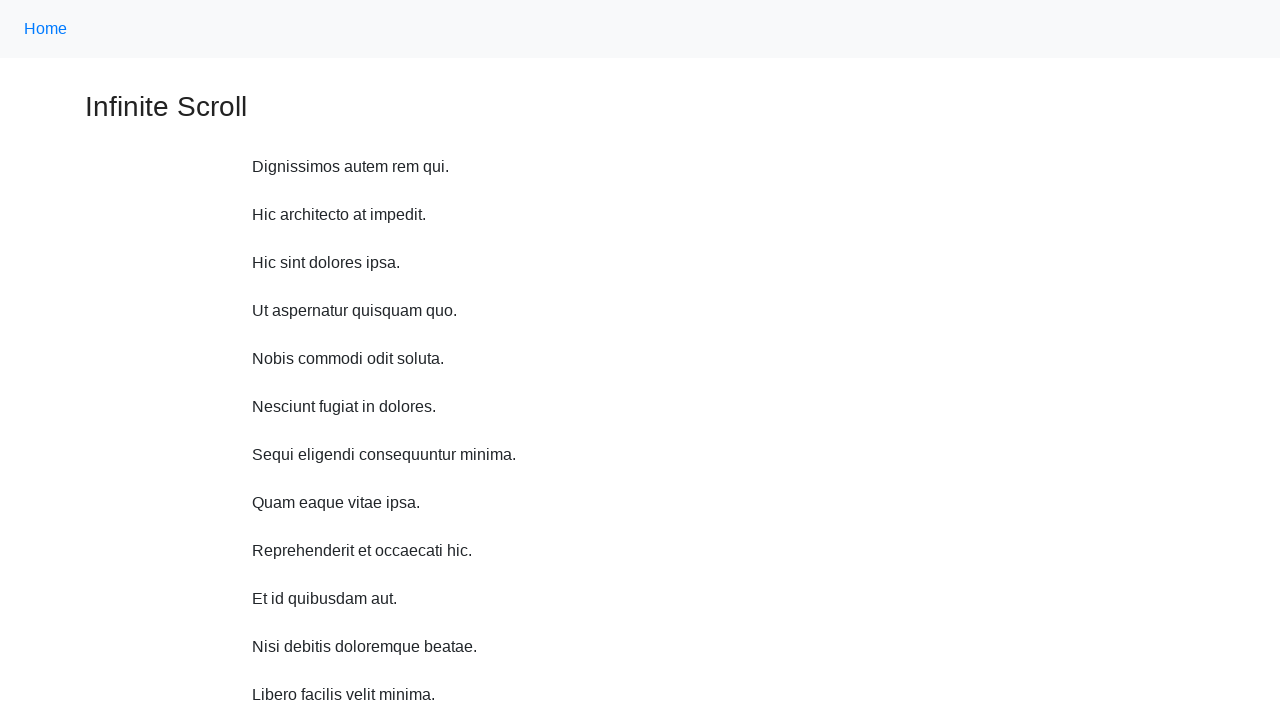

Scrolled up 750 pixels (iteration 10/10)
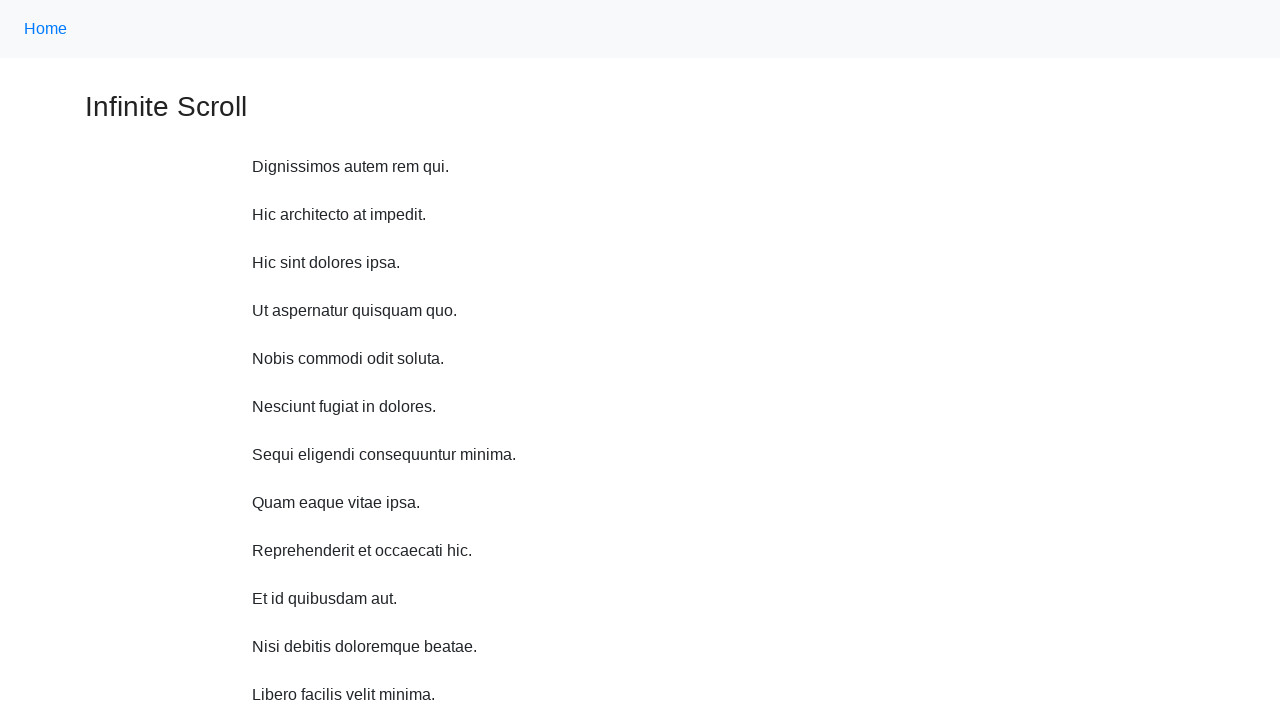

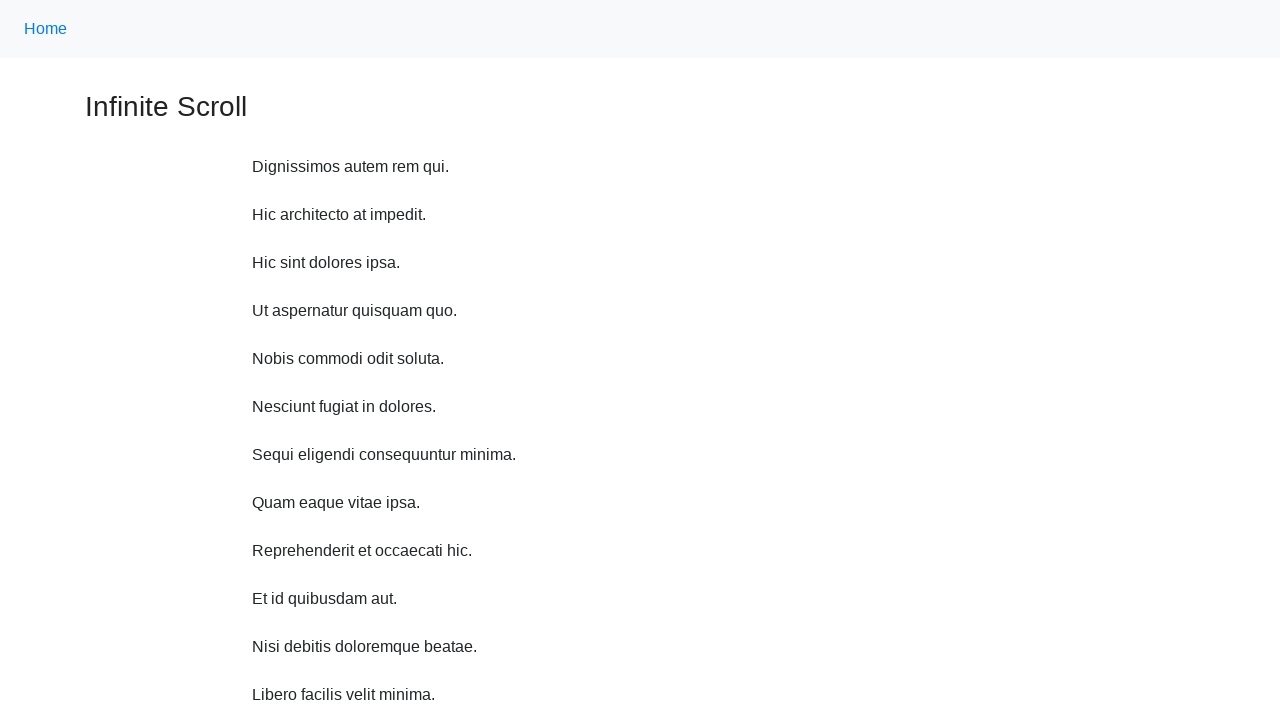